Tests the ability to locate and click the Register button on a login page using XPath text-based locator

Starting URL: https://shop-global.malaicha.com/login/

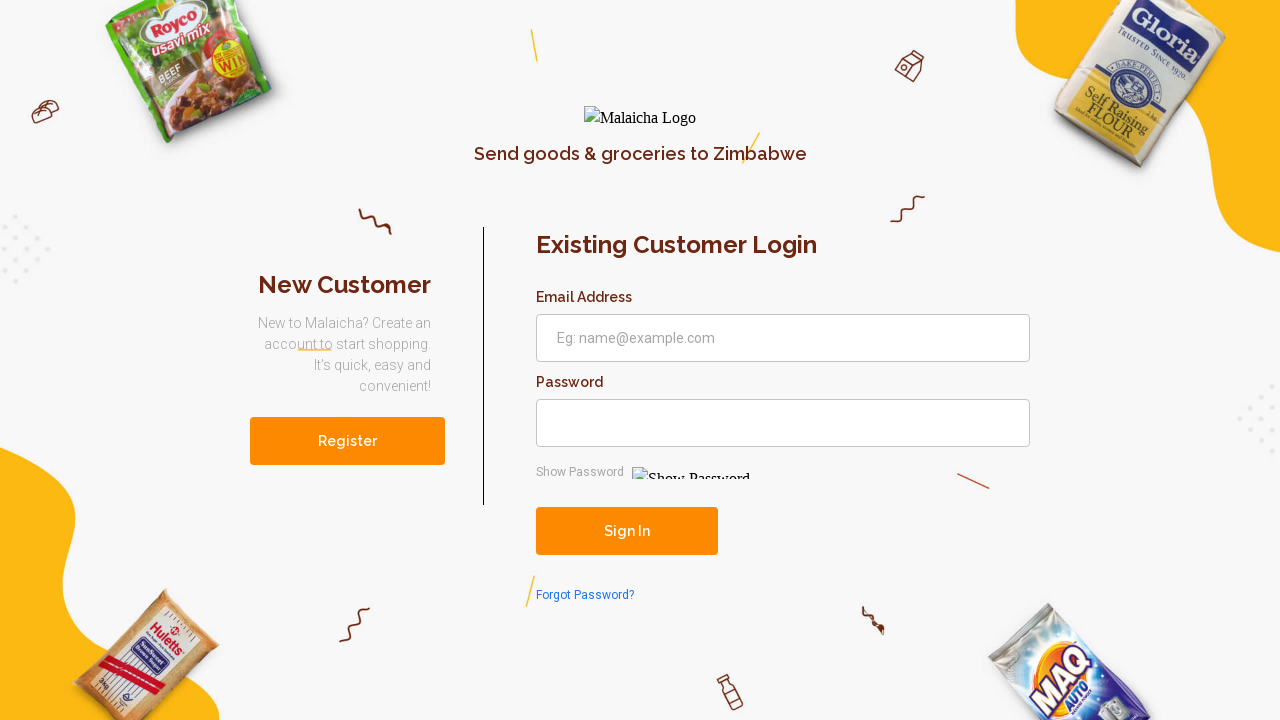

Navigated to login page
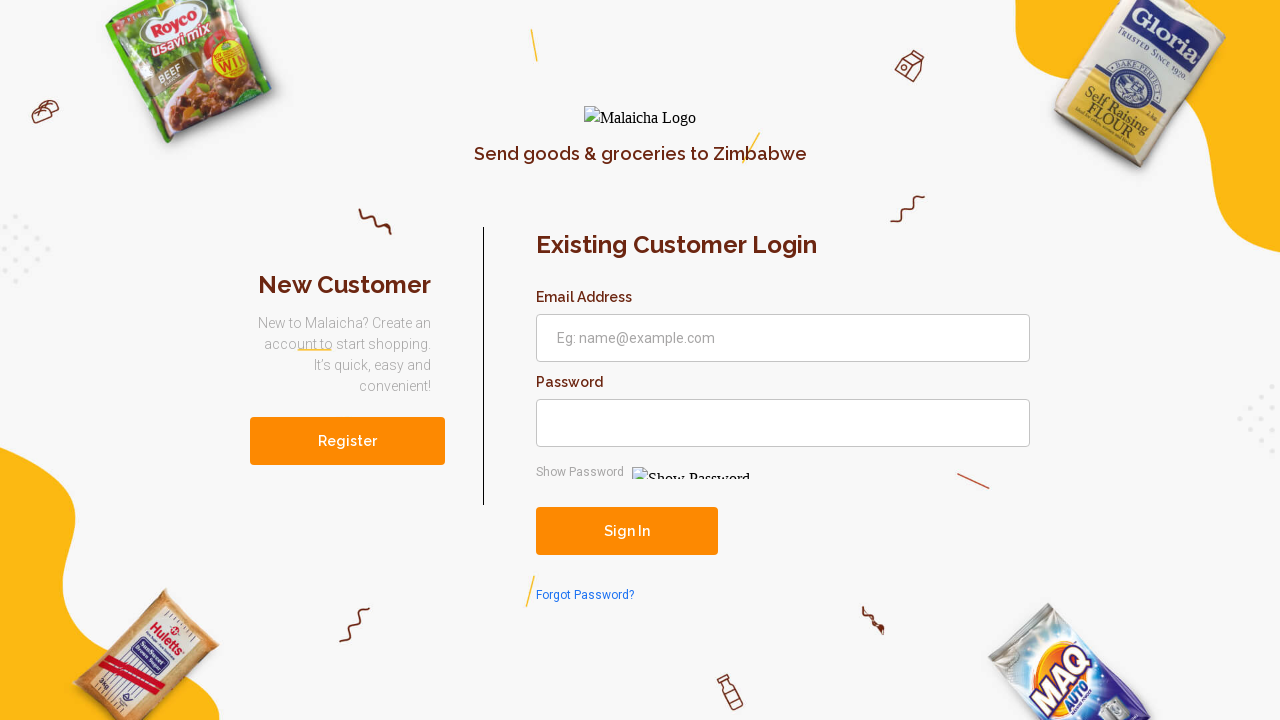

Clicked Register button using XPath text-based locator at (348, 440) on button:text('Register')
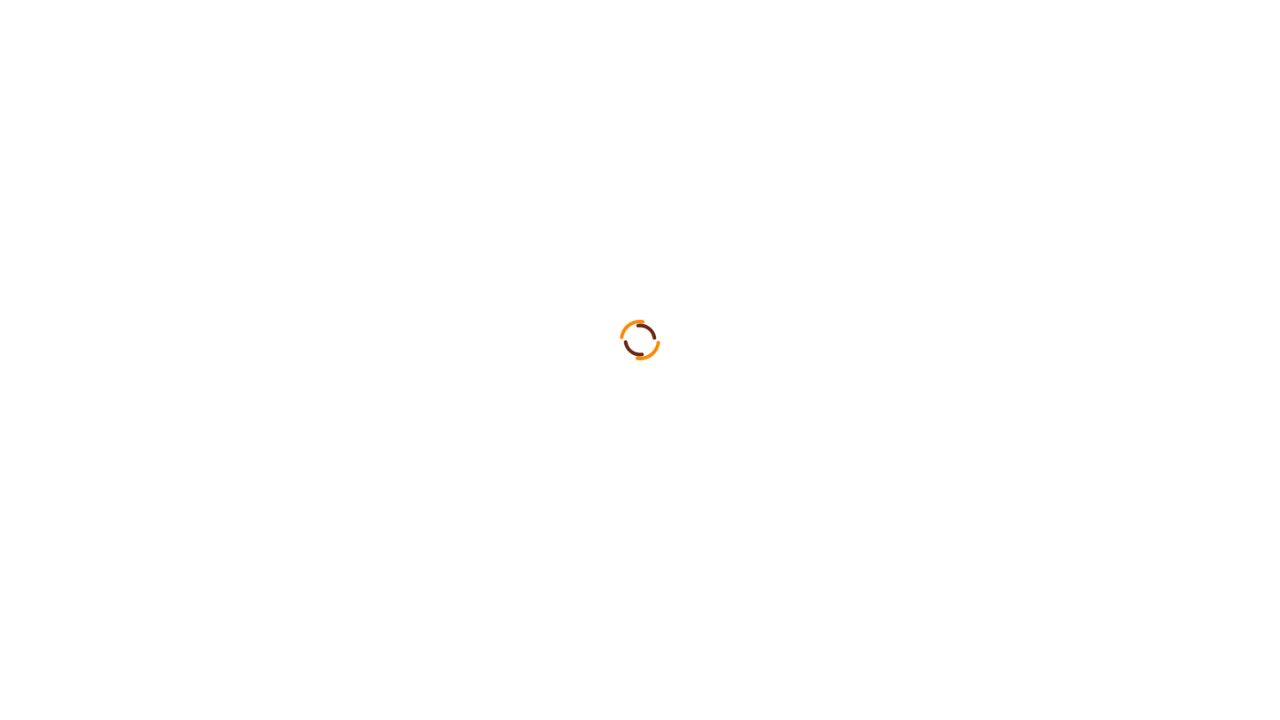

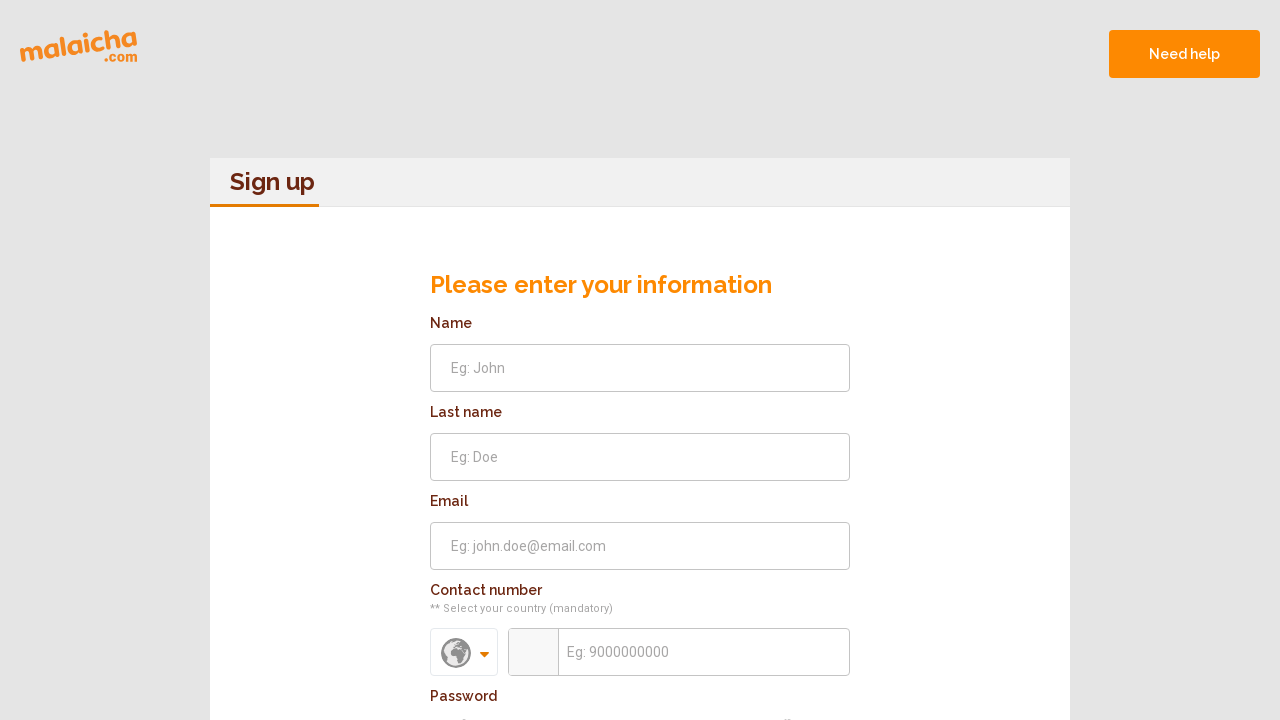